Tests clicking Features link in footer to navigate to features page

Starting URL: https://github.com/mobile

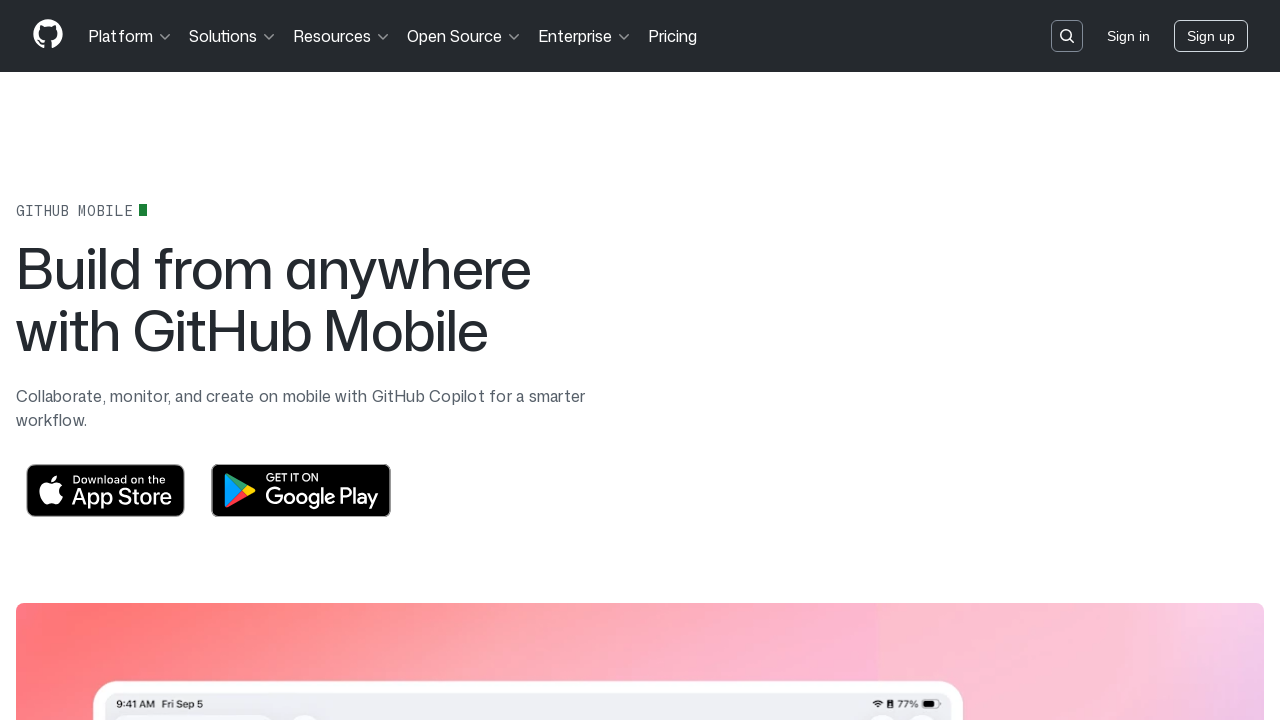

Clicked Features link in footer at (484, 361) on footer >> text=Features
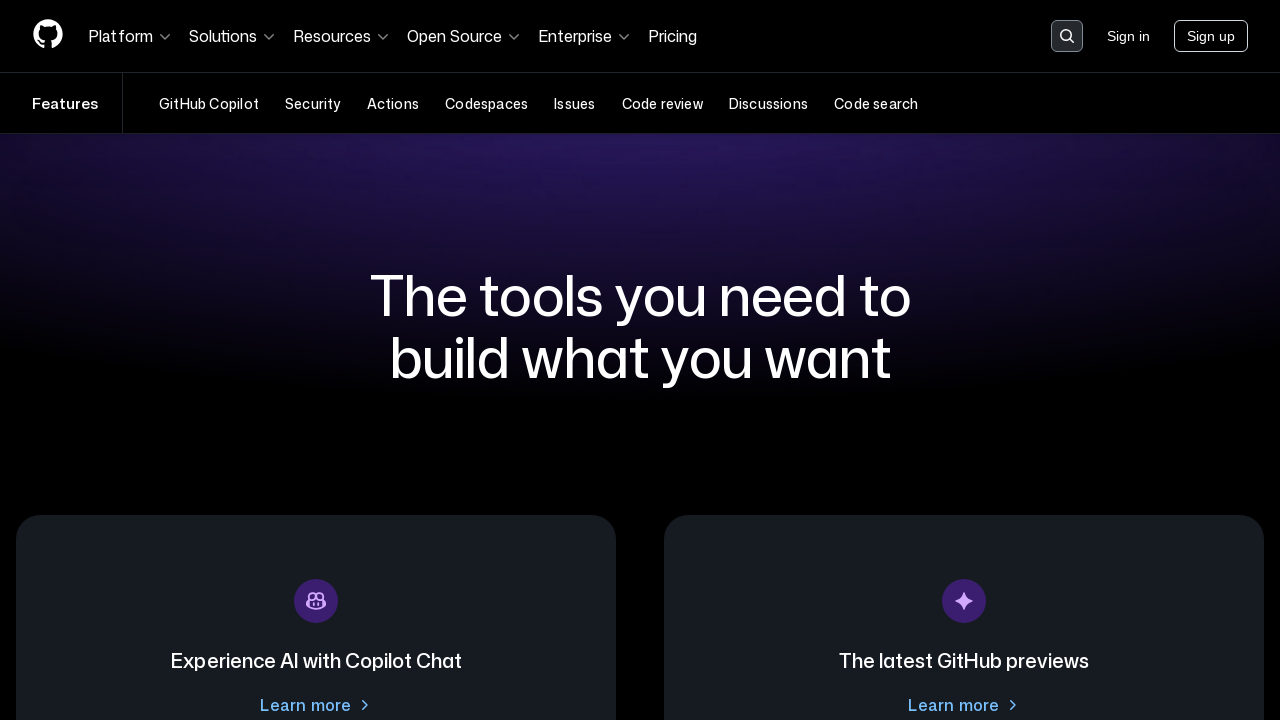

Navigated to features page at https://github.com/features
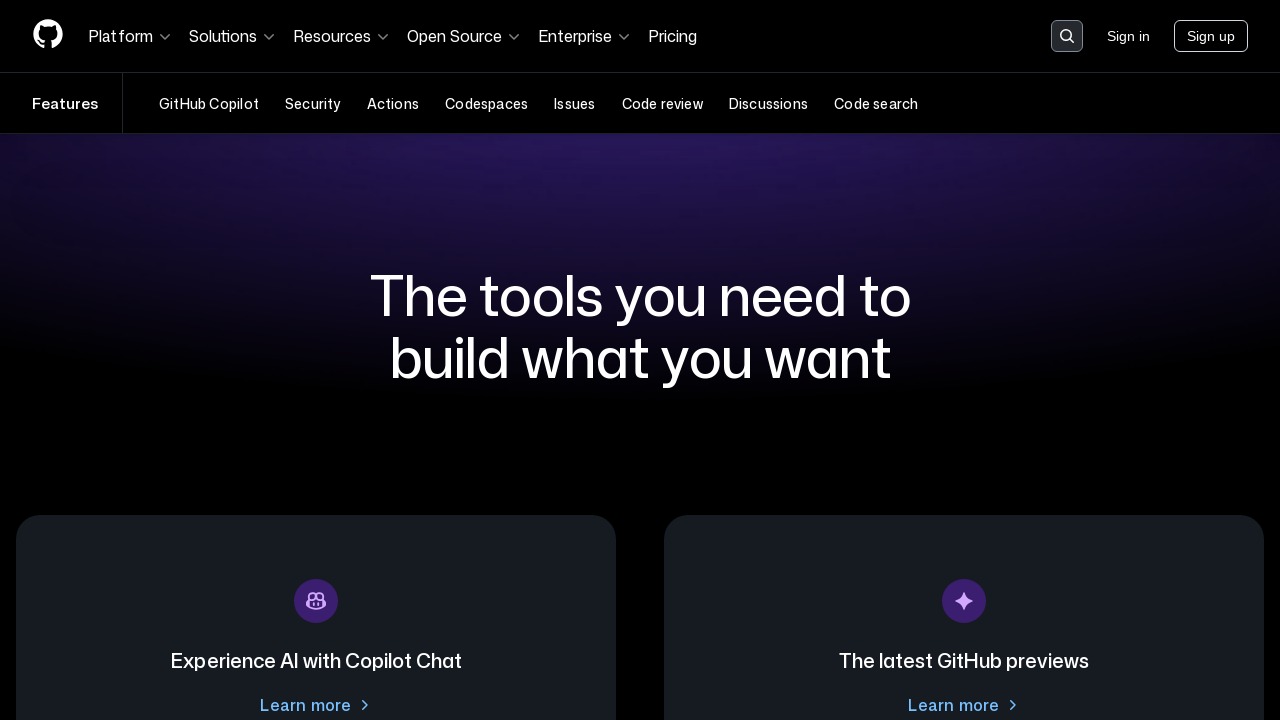

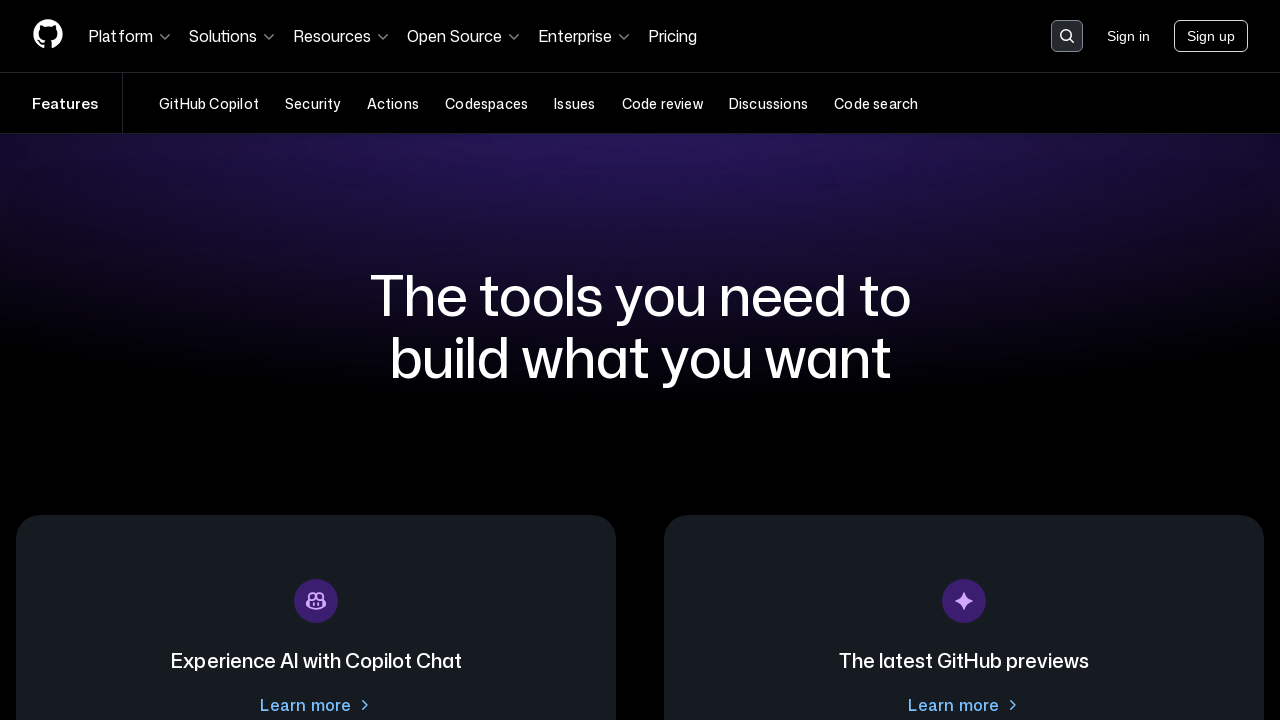